Tests YouTube video player controls by clicking the play/pause button

Starting URL: https://www.youtube.com/watch?v=dQw4w9WgXcQ

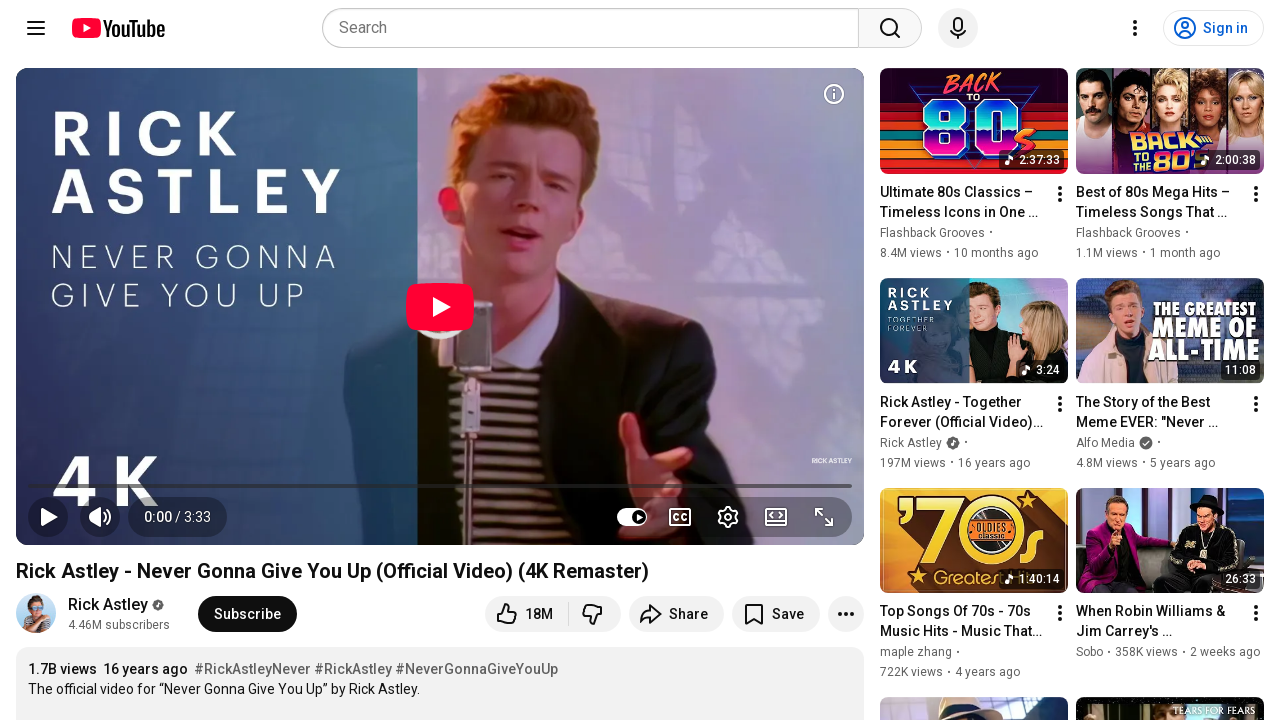

YouTube video player loaded and play/pause button is visible
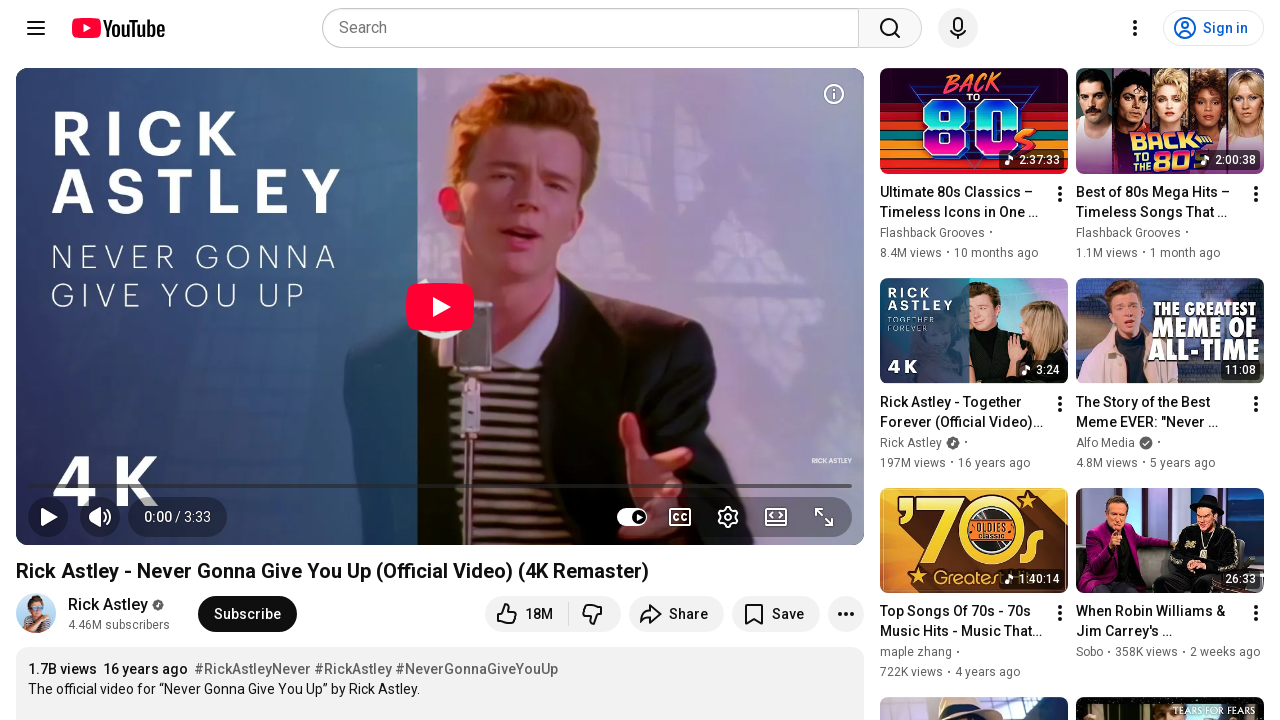

Clicked play/pause button to toggle video playback at (48, 517) on .ytp-play-button
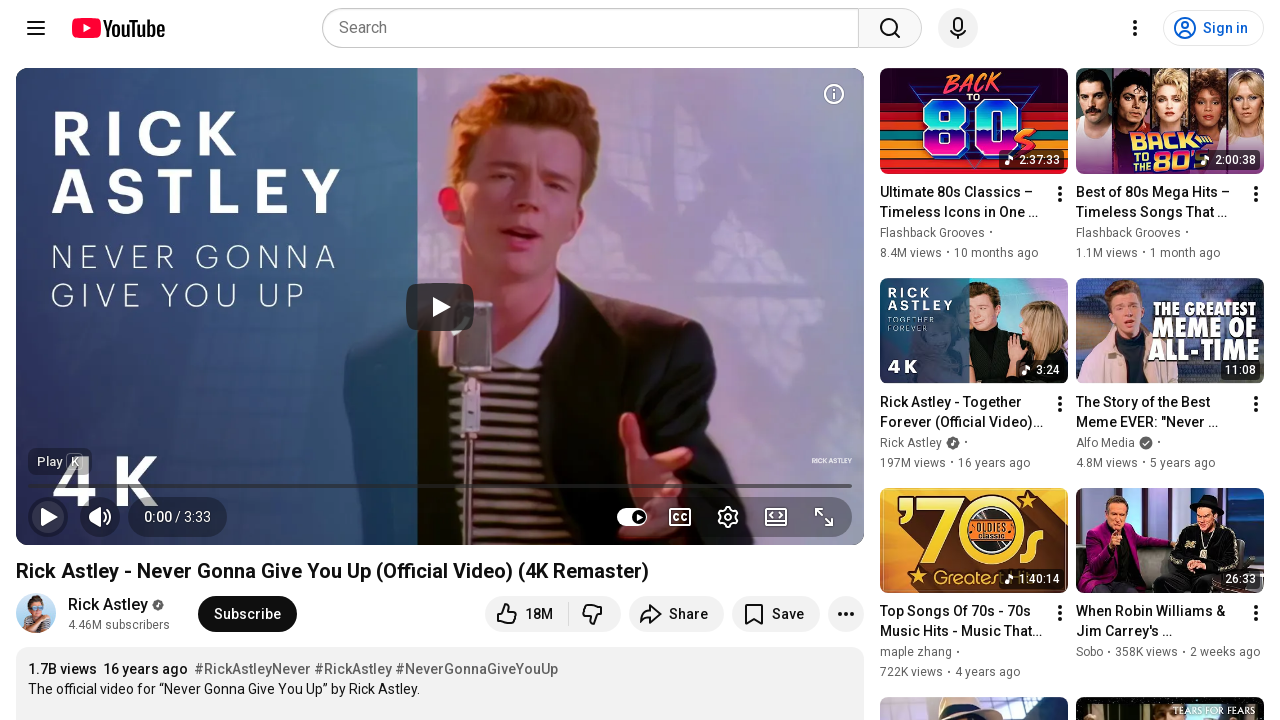

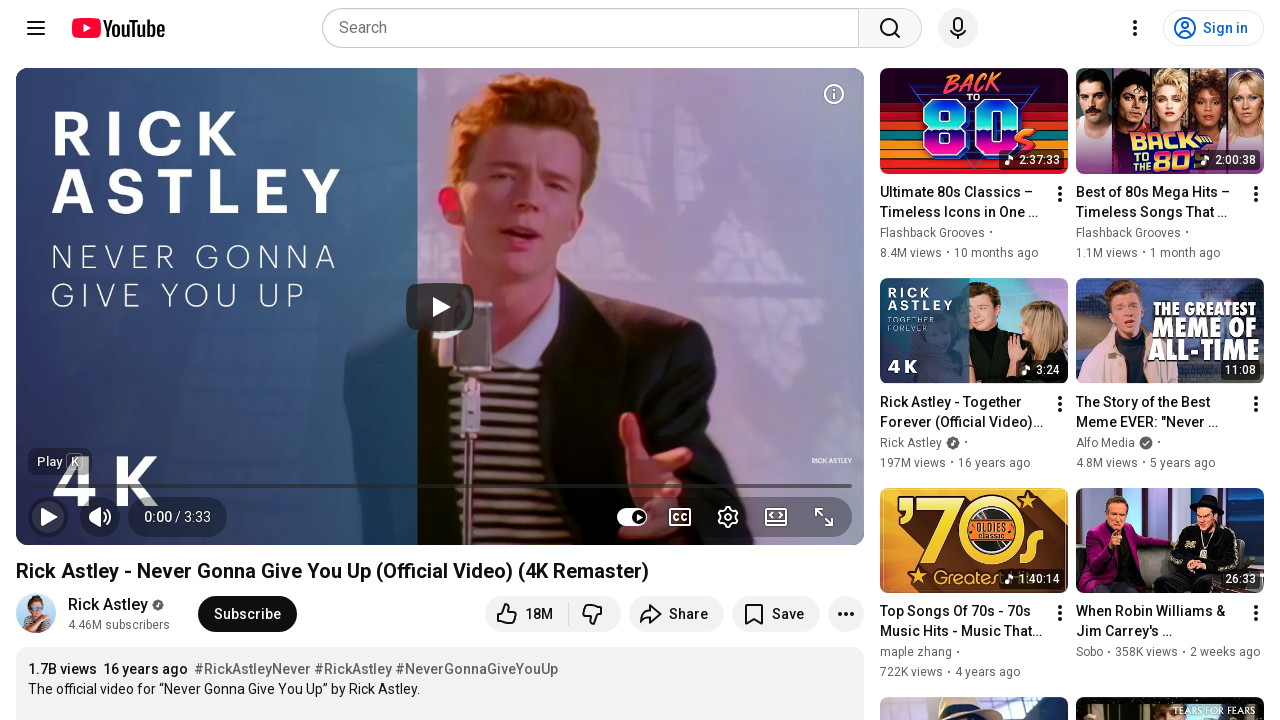